Tests the language search functionality on 99-bottles-of-beer.net by navigating to the search page, entering "python" as the search term, submitting the search, and verifying that results are returned containing the search term.

Starting URL: https://www.99-bottles-of-beer.net/

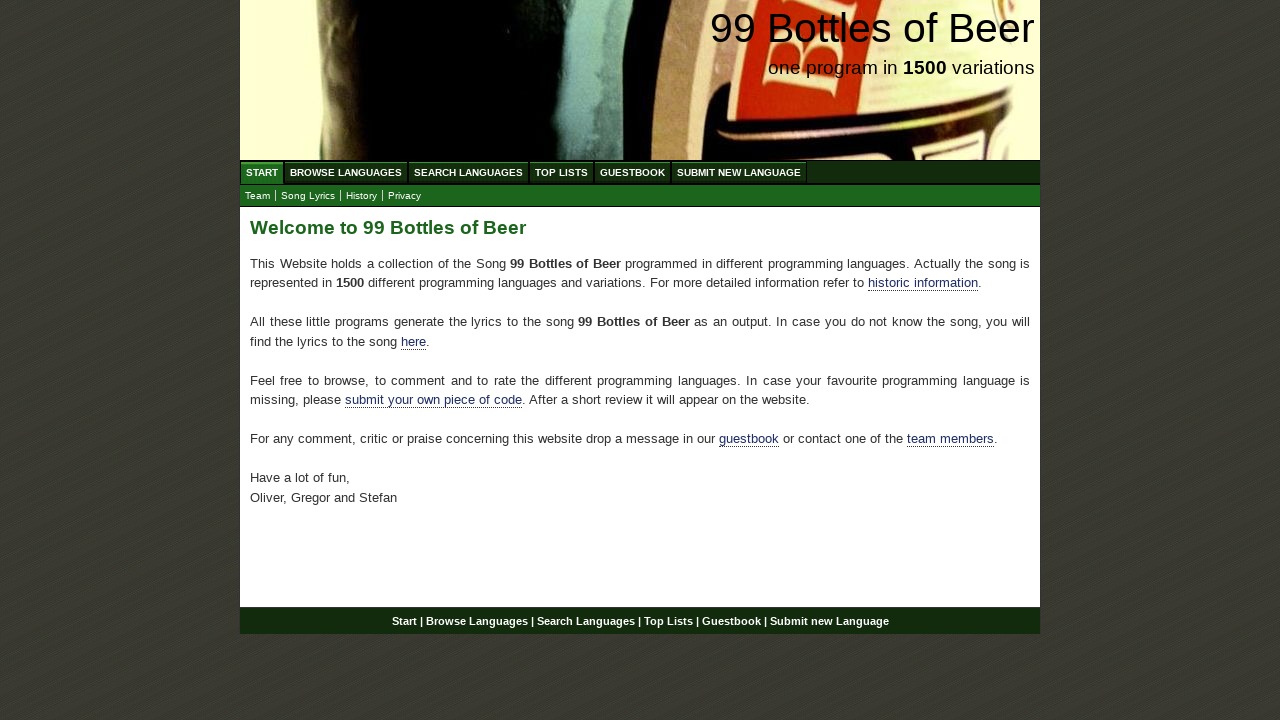

Clicked on 'Search Languages' menu item at (468, 172) on xpath=//ul[@id='menu']/li/a[@href='/search.html']
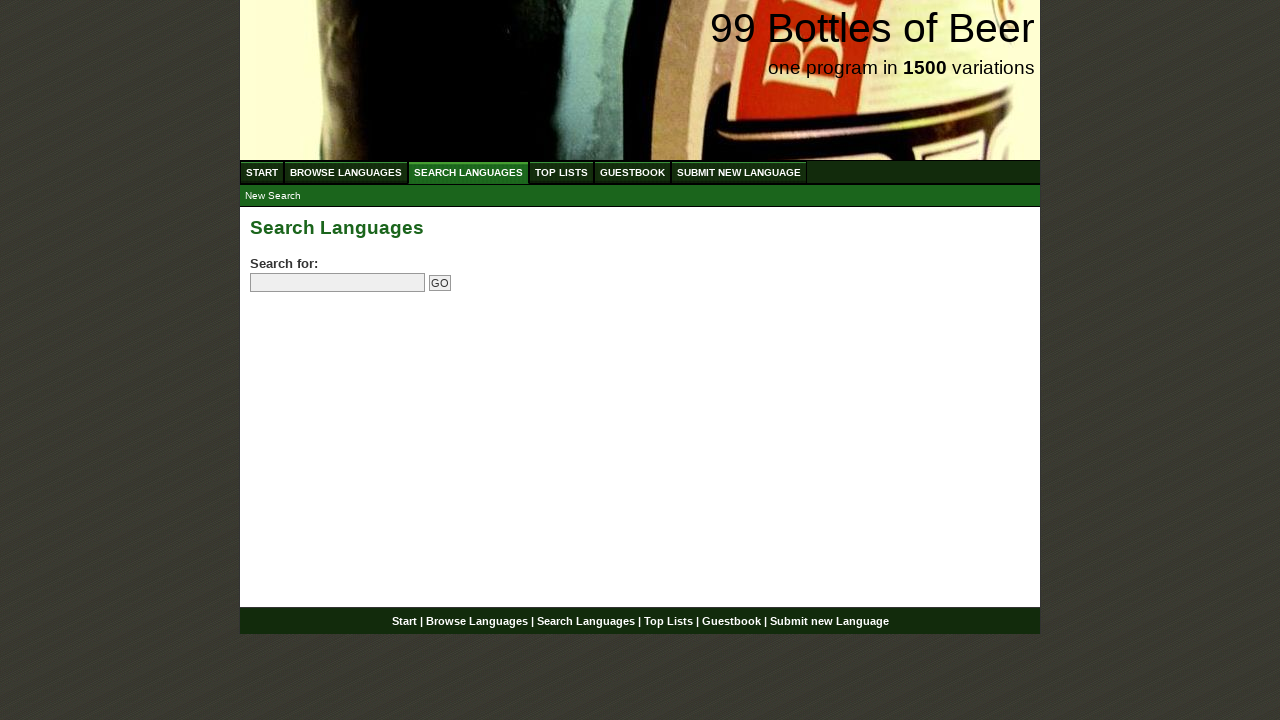

Clicked on search field at (338, 283) on input[name='search']
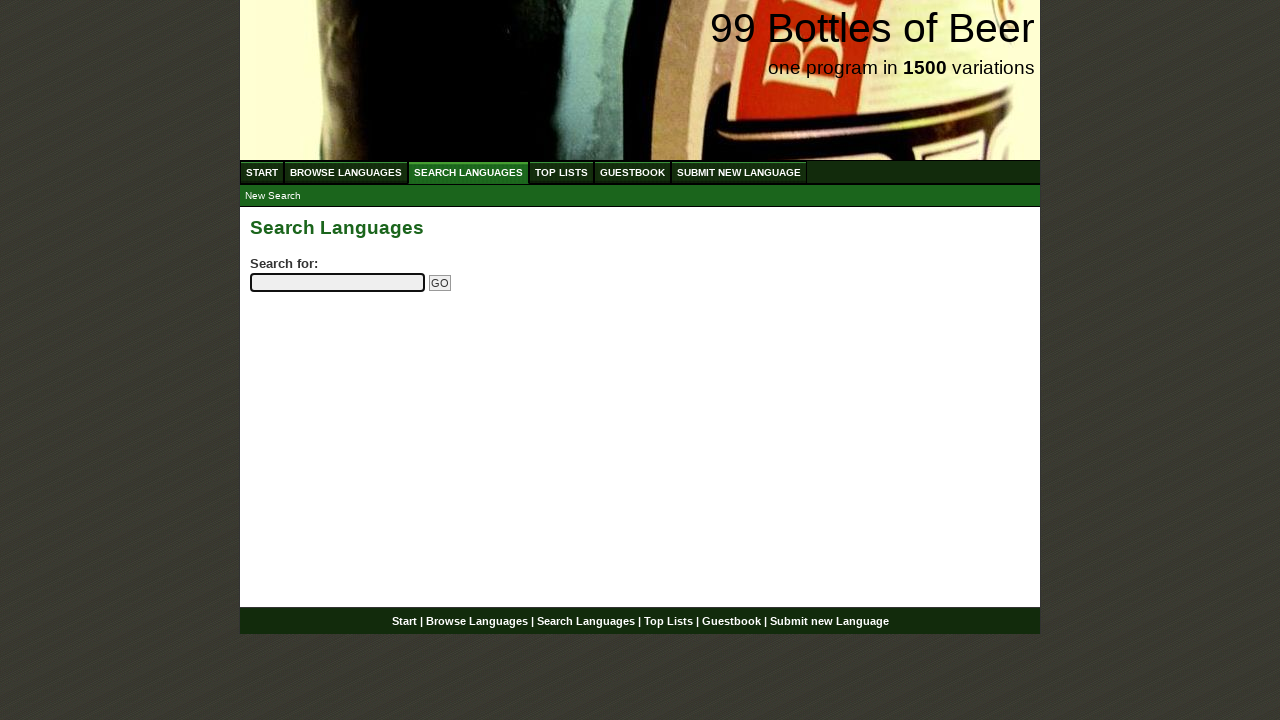

Entered 'python' in search field on input[name='search']
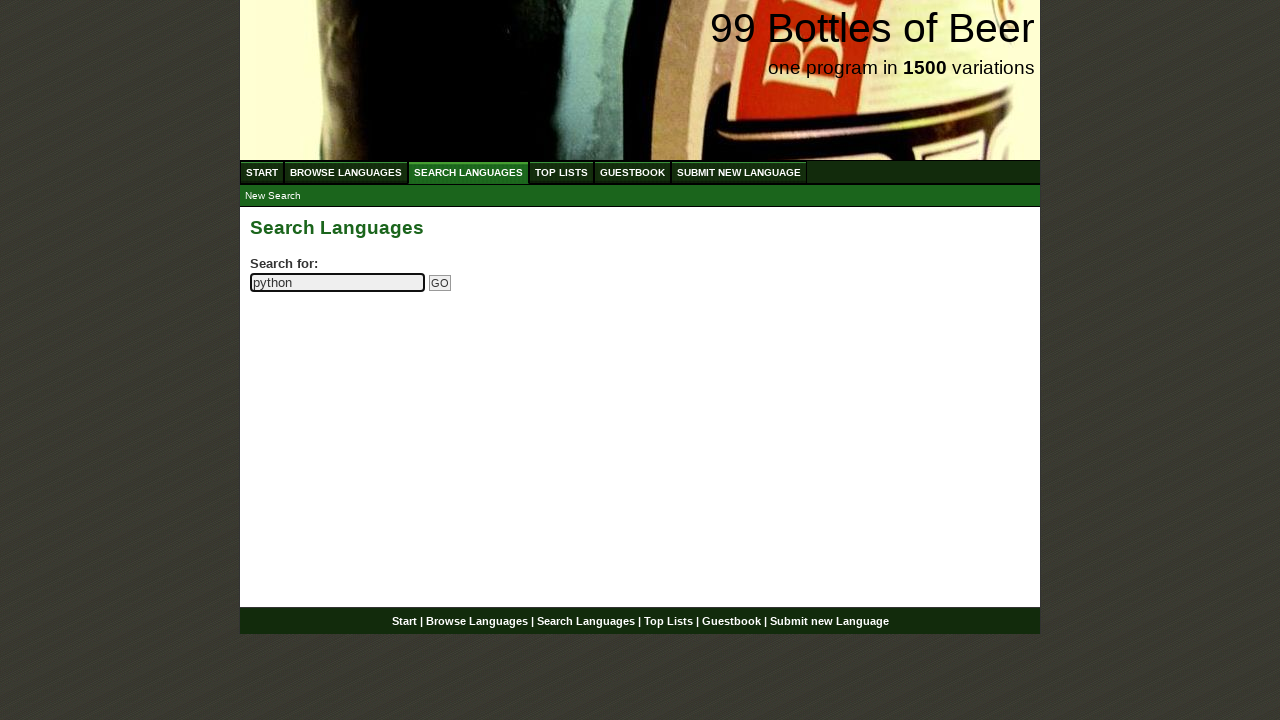

Clicked the Go button to submit search at (440, 283) on input[name='submitsearch']
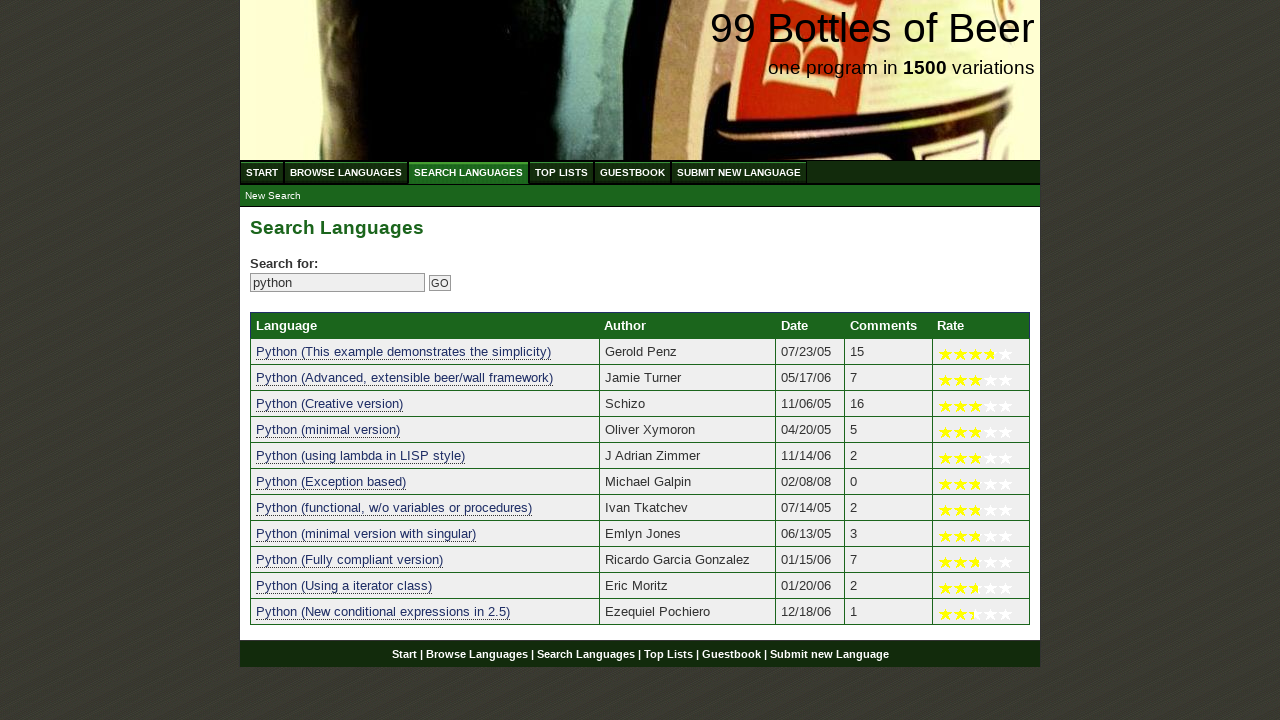

Search results loaded successfully
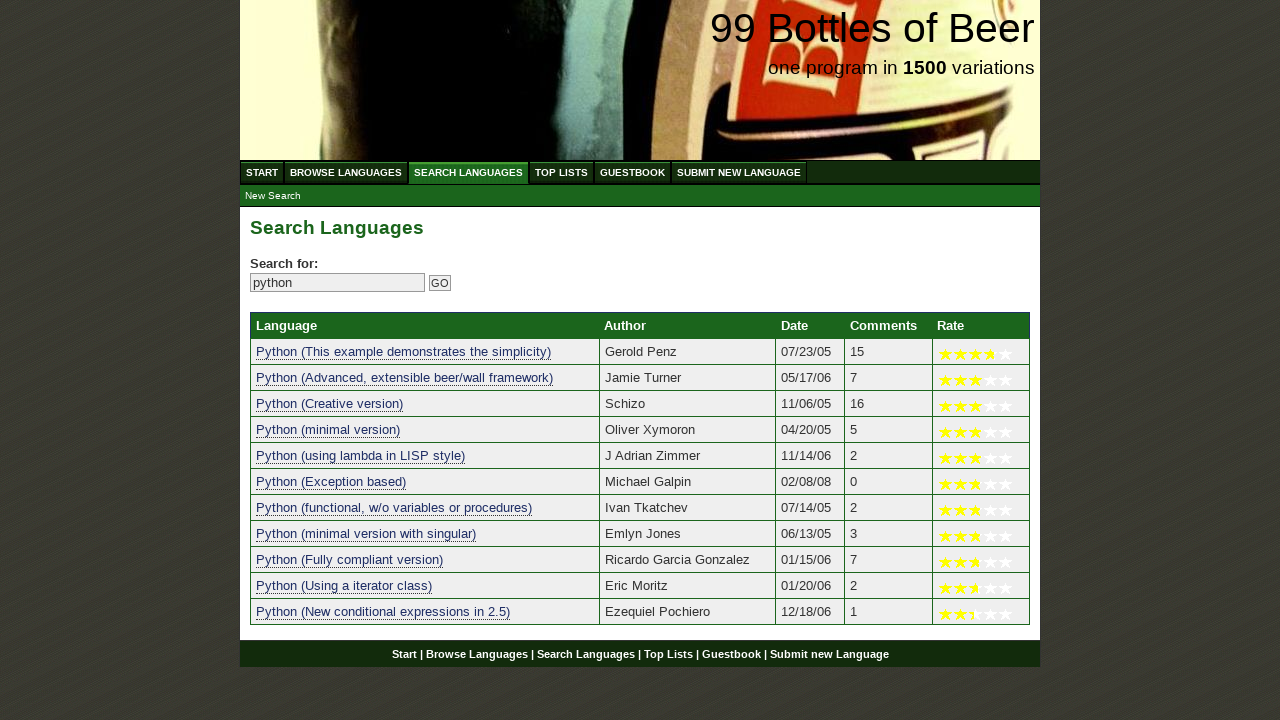

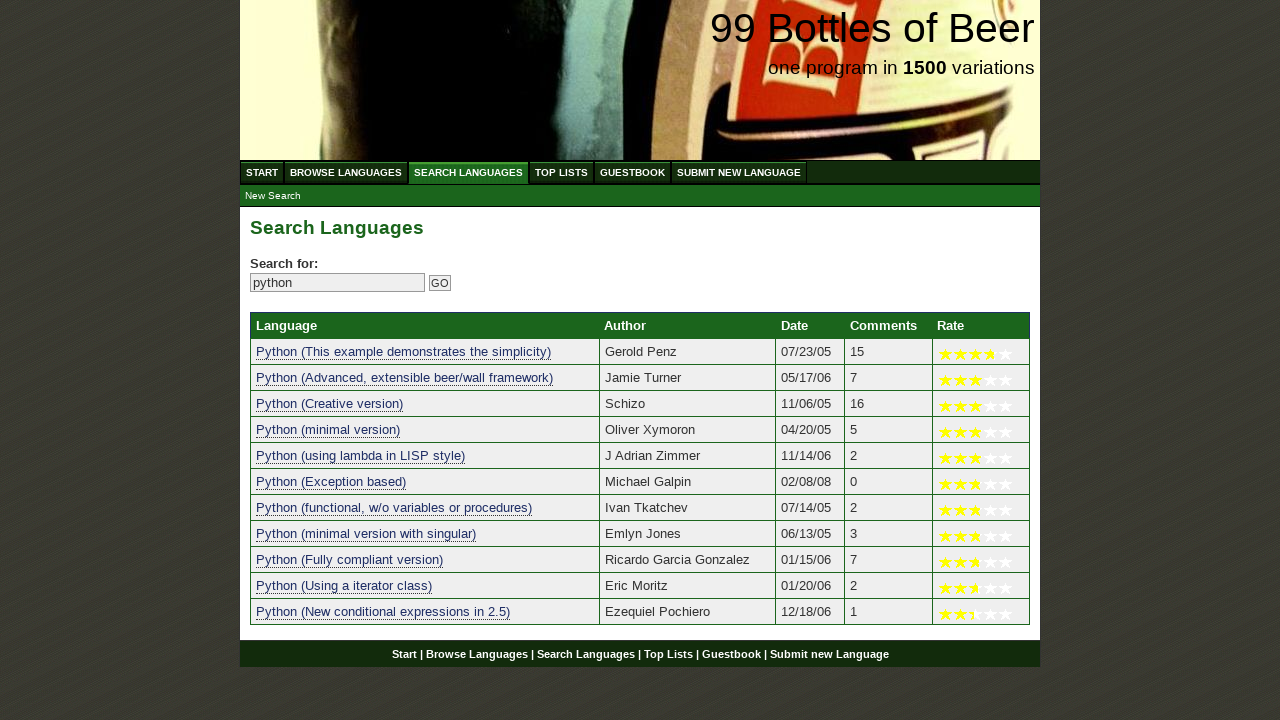